Tests category navigation by clicking on Women category and then Dress subcategory, verifying the page title reflects the selected categories

Starting URL: https://www.automationexercise.com/

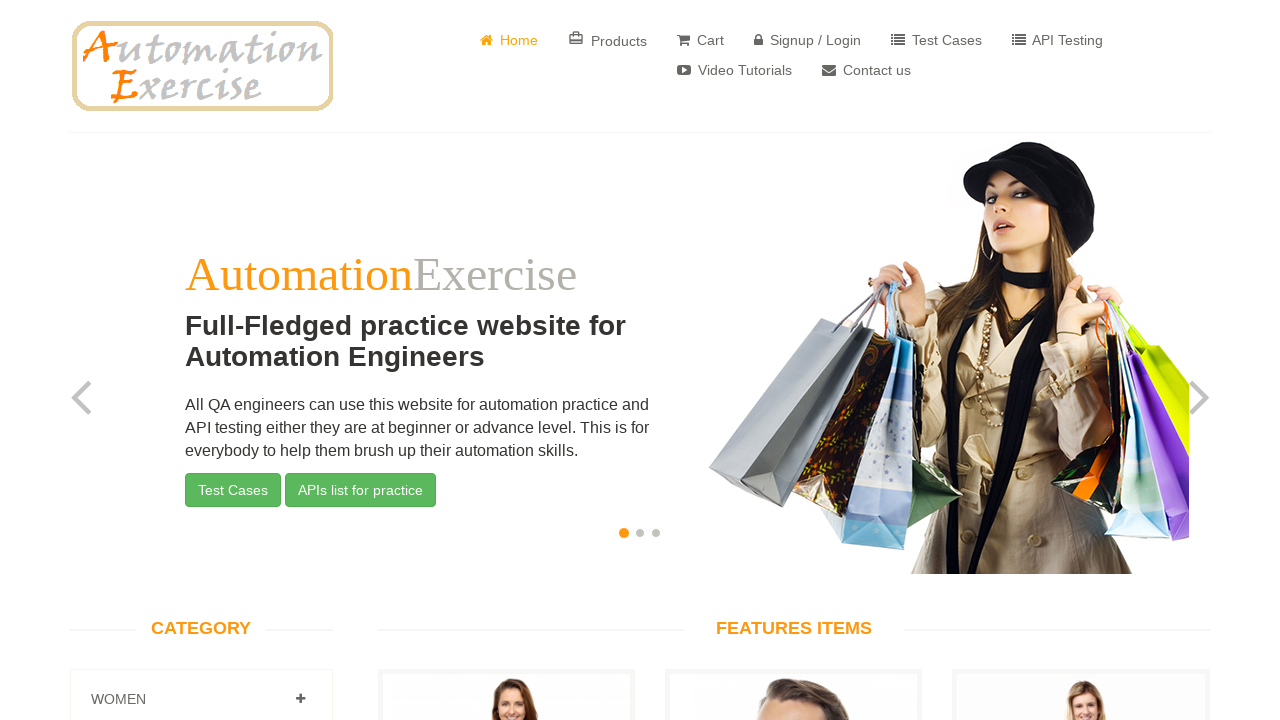

Clicked on Women category at (300, 699) on a:has-text('Women')
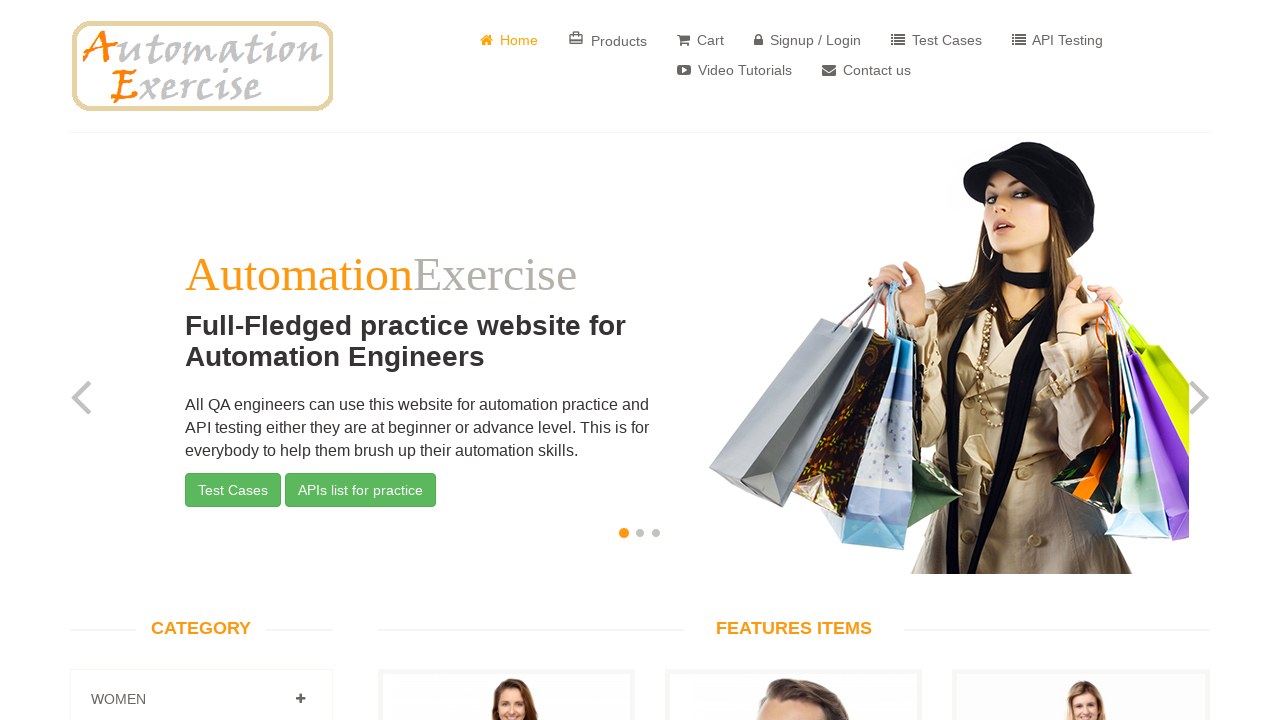

Clicked on Dress subcategory at (127, 360) on a:has-text('Dress')
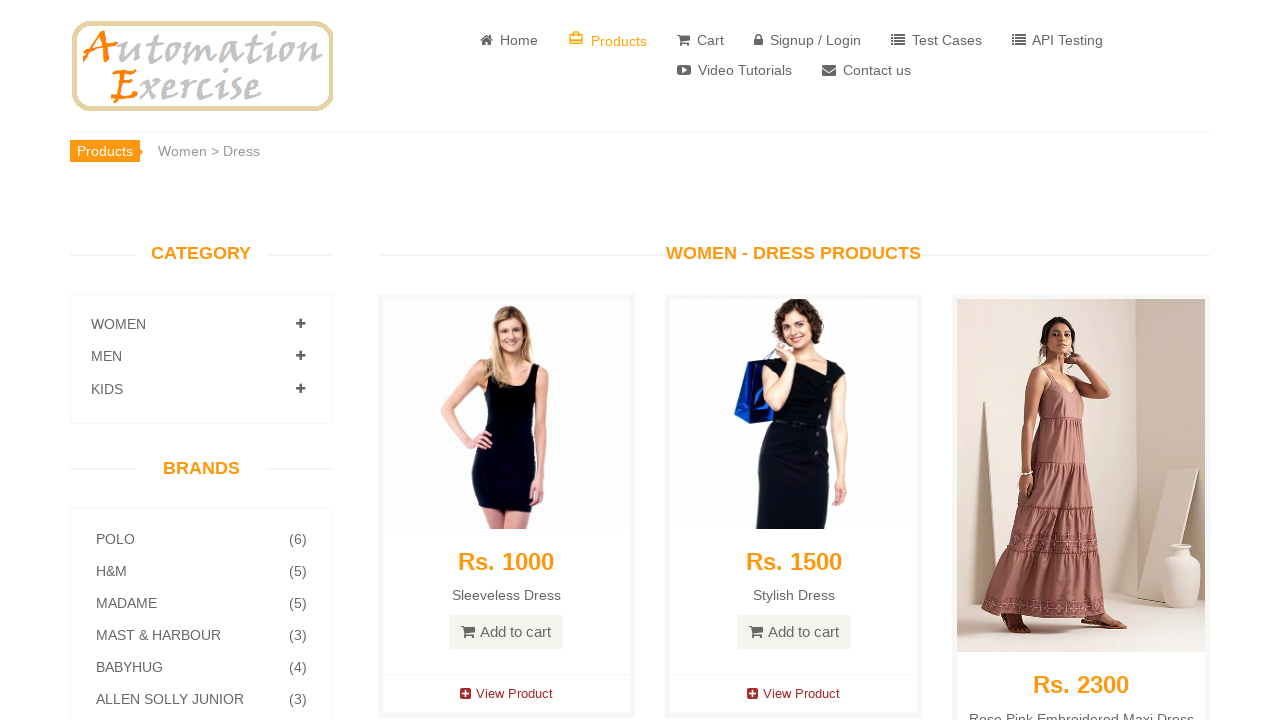

Category page loaded with title element visible
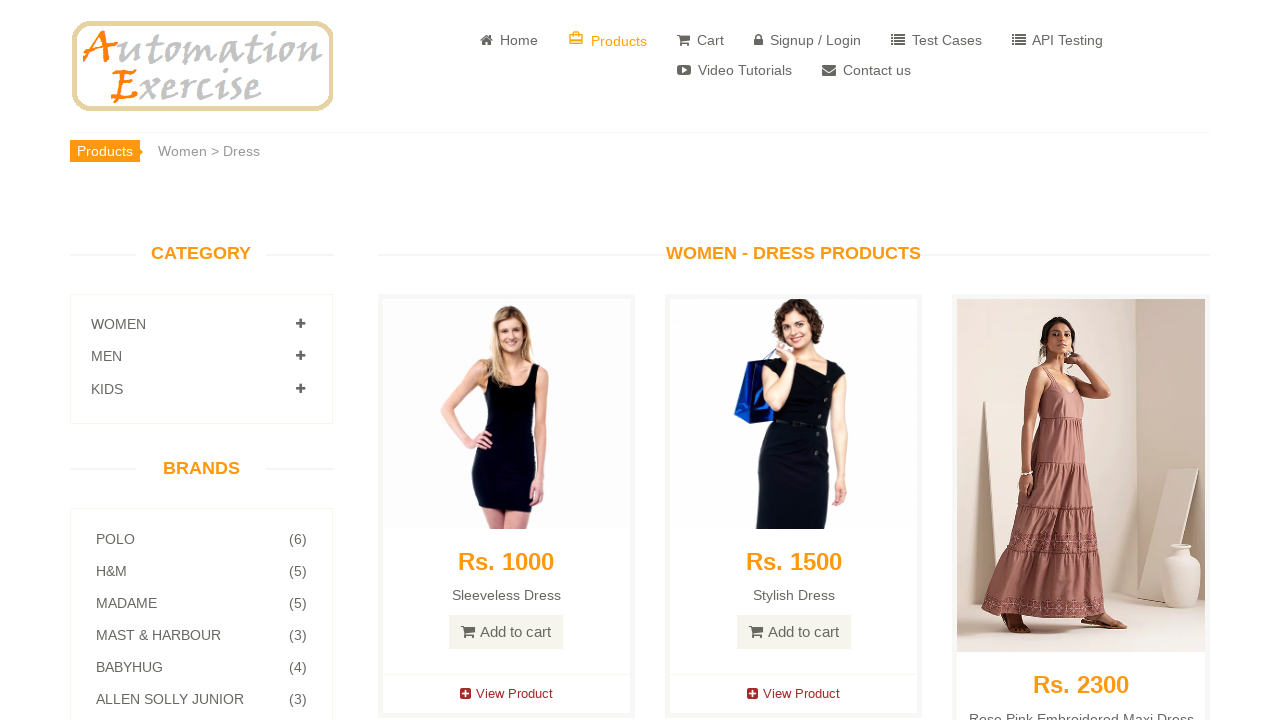

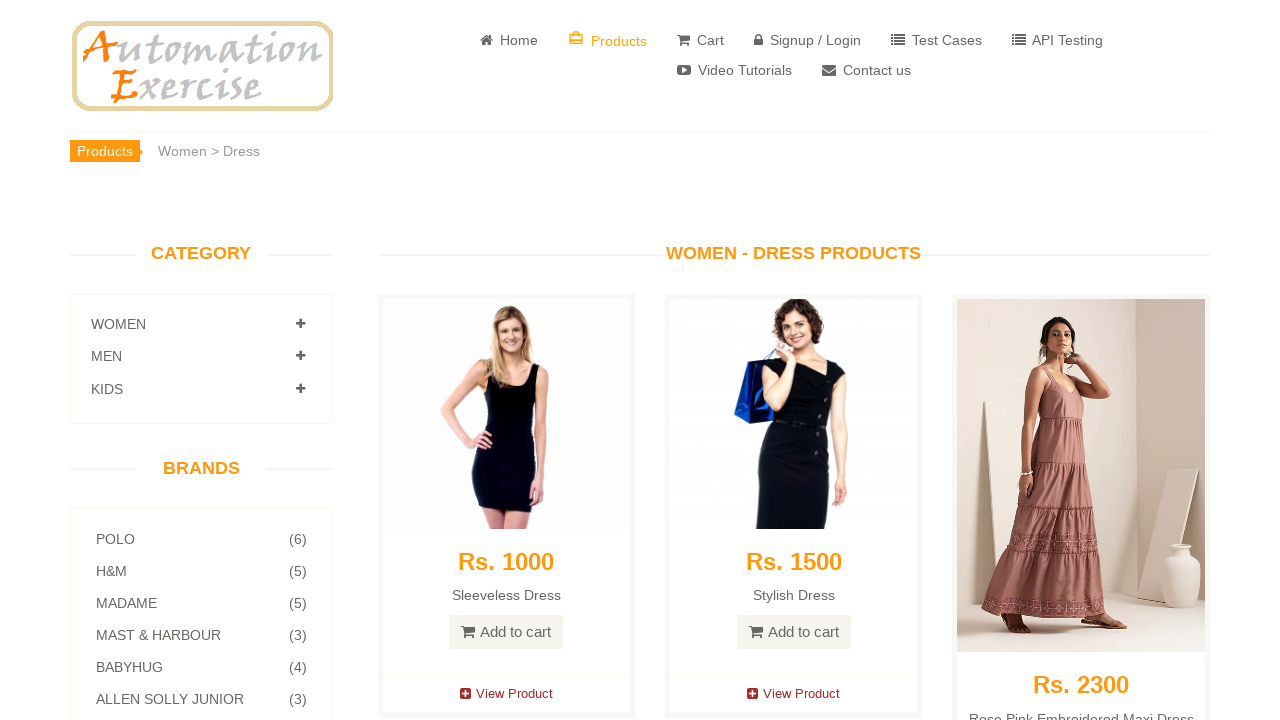